Tests the CMS portal login page by clicking the login submit button without entering credentials, likely to verify button functionality or validation behavior.

Starting URL: https://portaldev.cms.gov/portal/

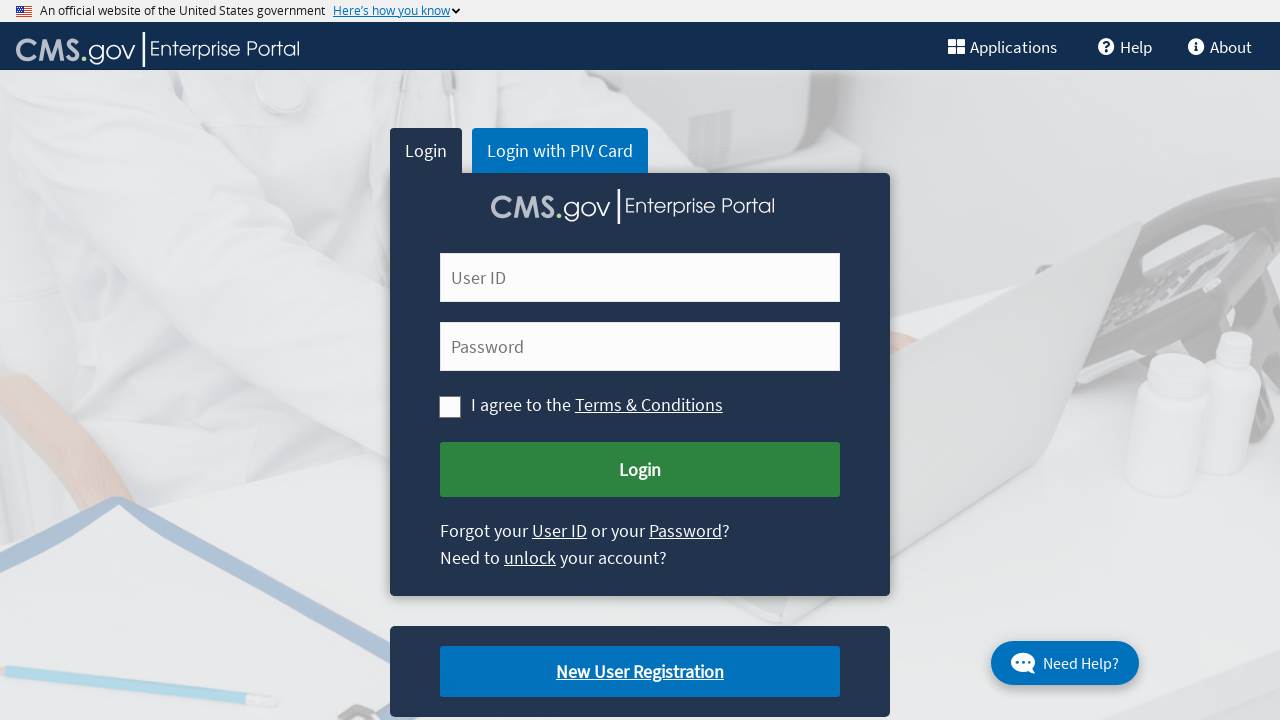

Waited 4 seconds for CMS portal login page to load
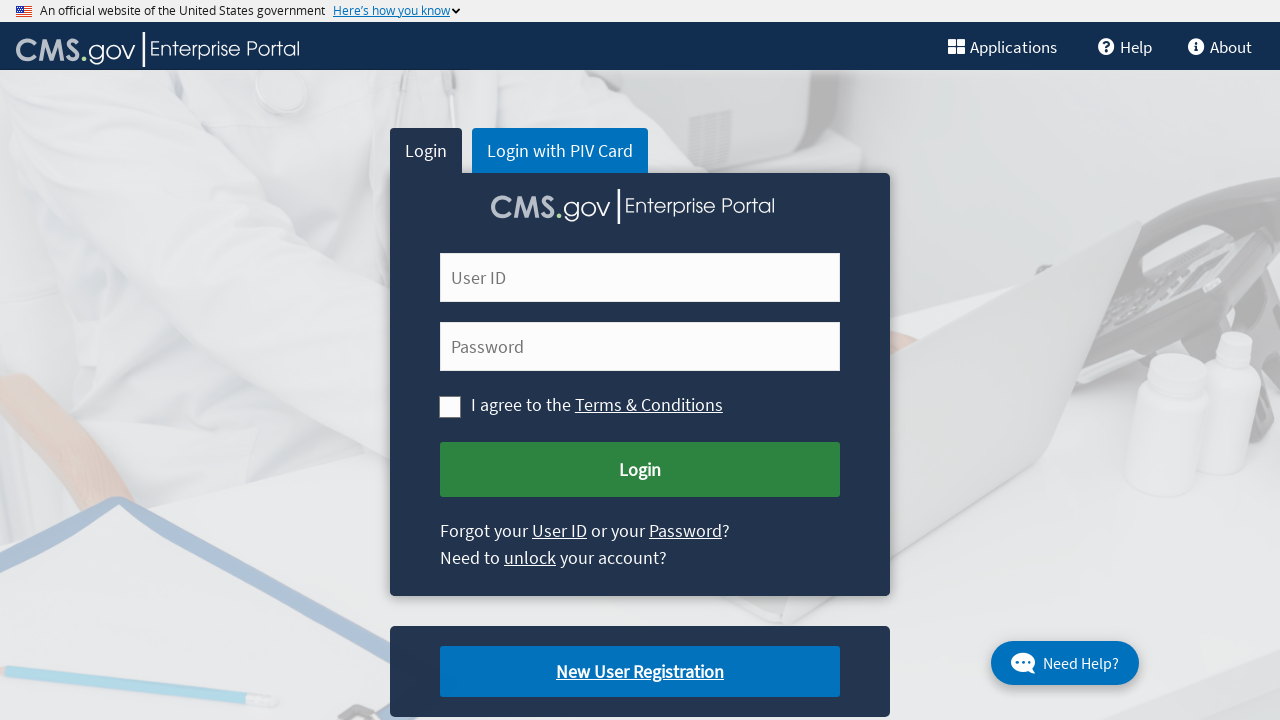

Clicked the login submit button without entering credentials at (640, 470) on #cms-login-submit
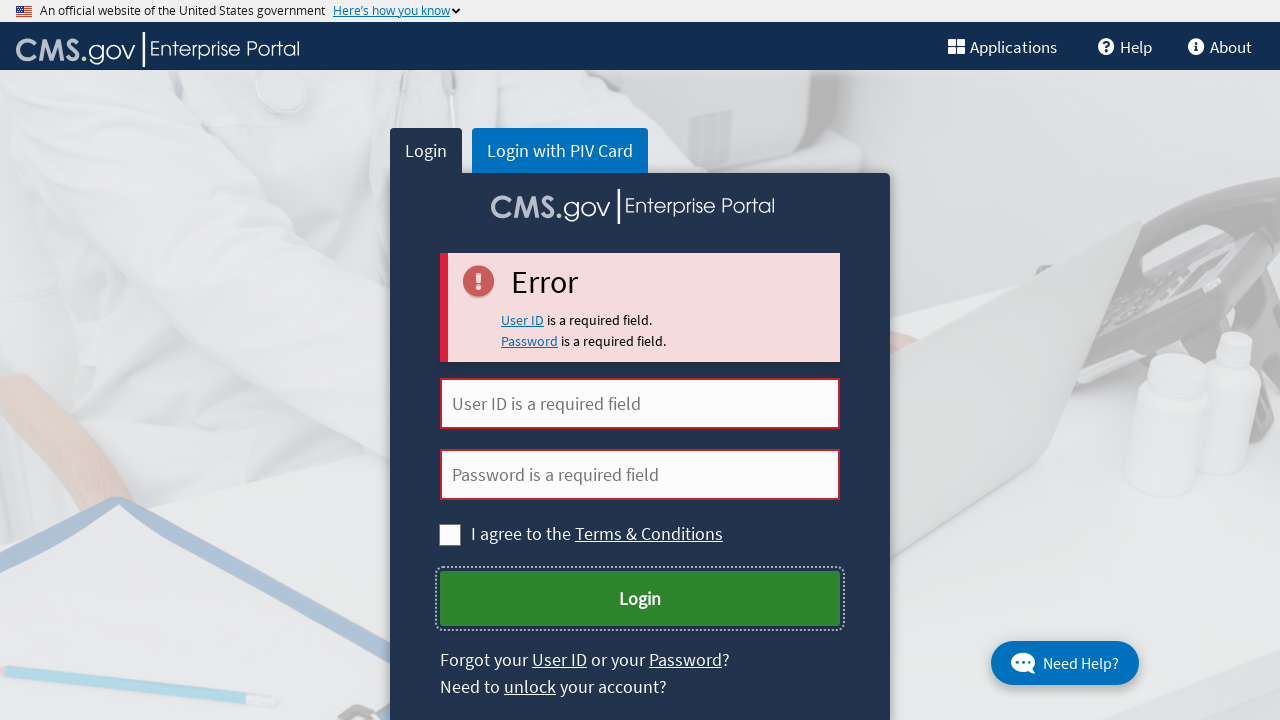

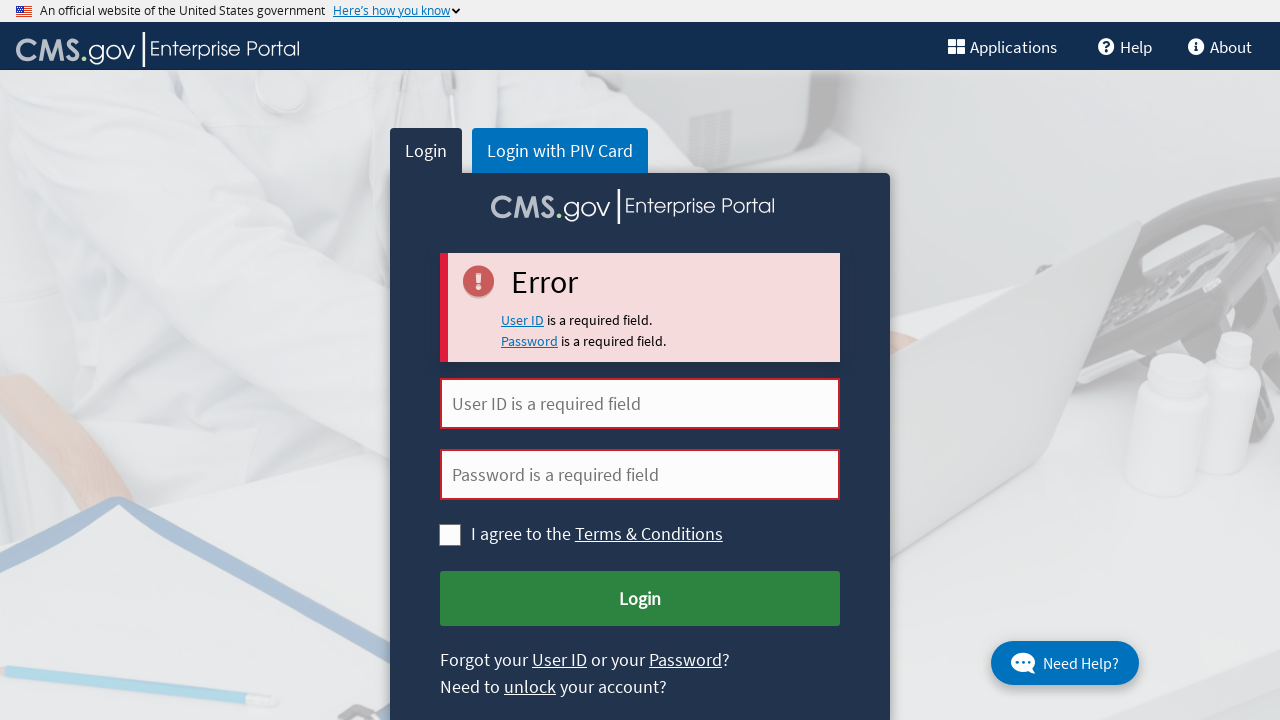